Tests that the Book camping button is visible and clicking it navigates to the BC Parks camping reservation website

Starting URL: https://bcparks.ca/

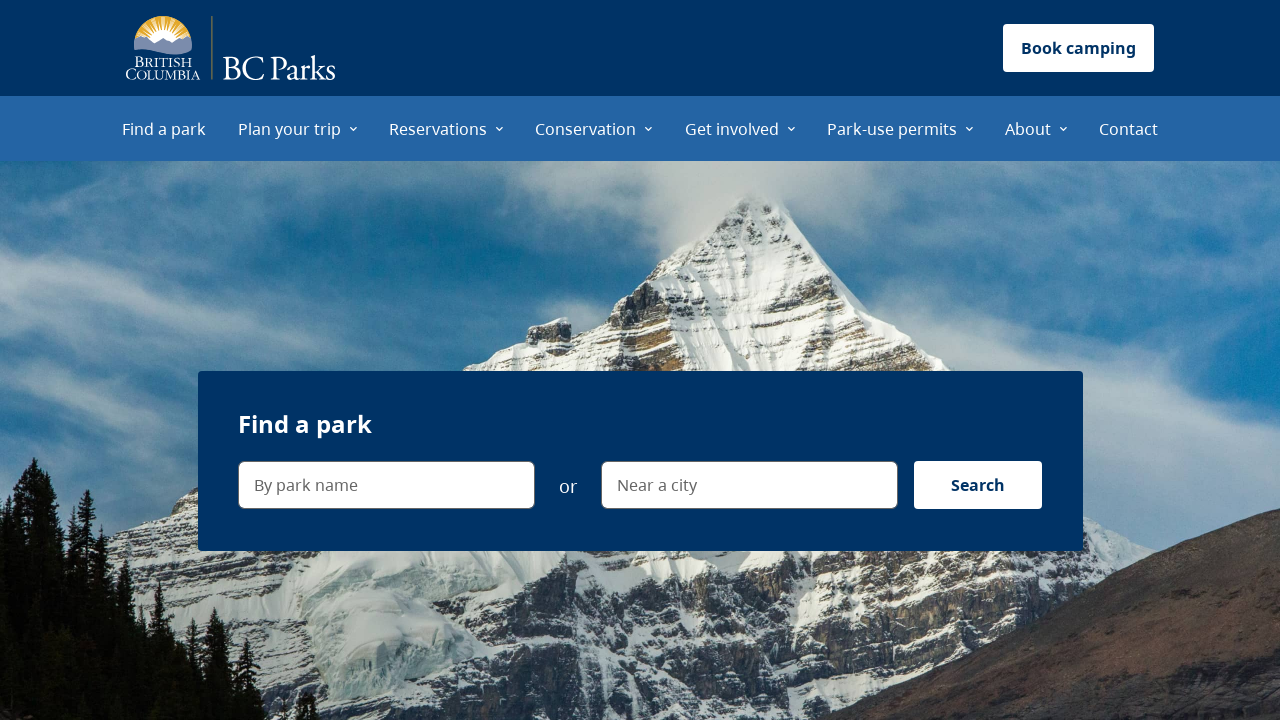

Page fully loaded with network idle state
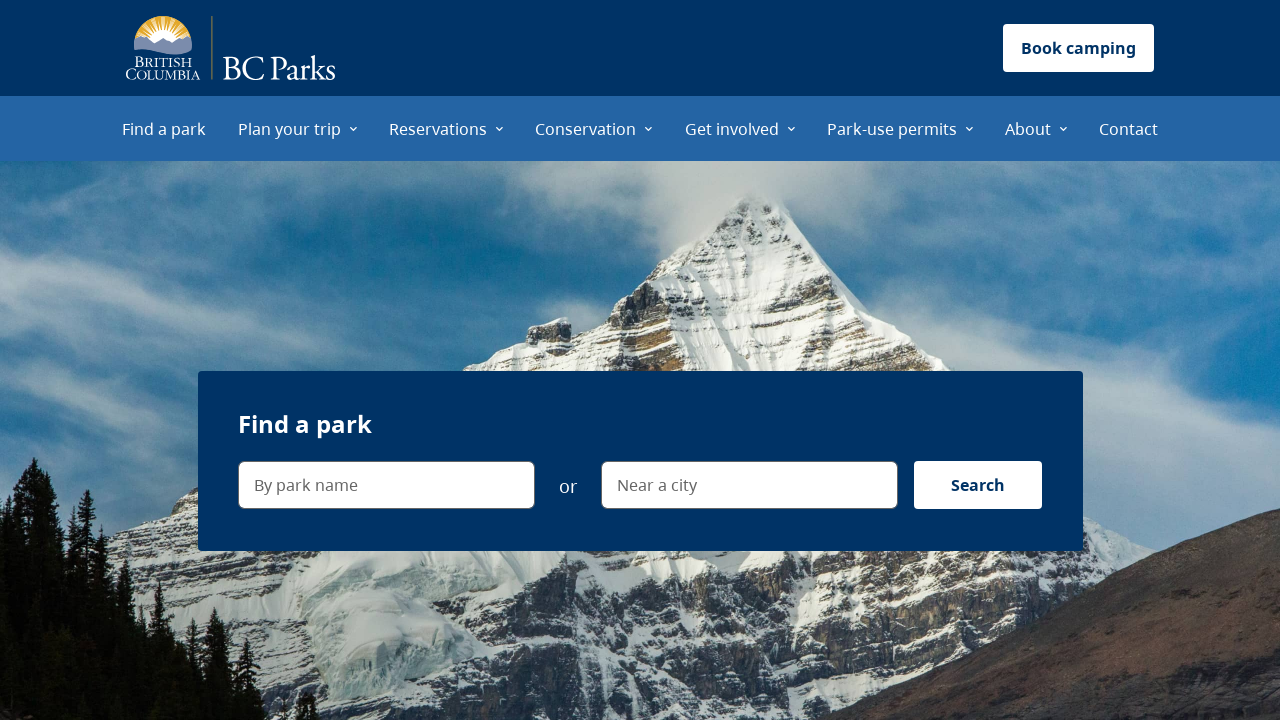

Book camping button is visible on the page
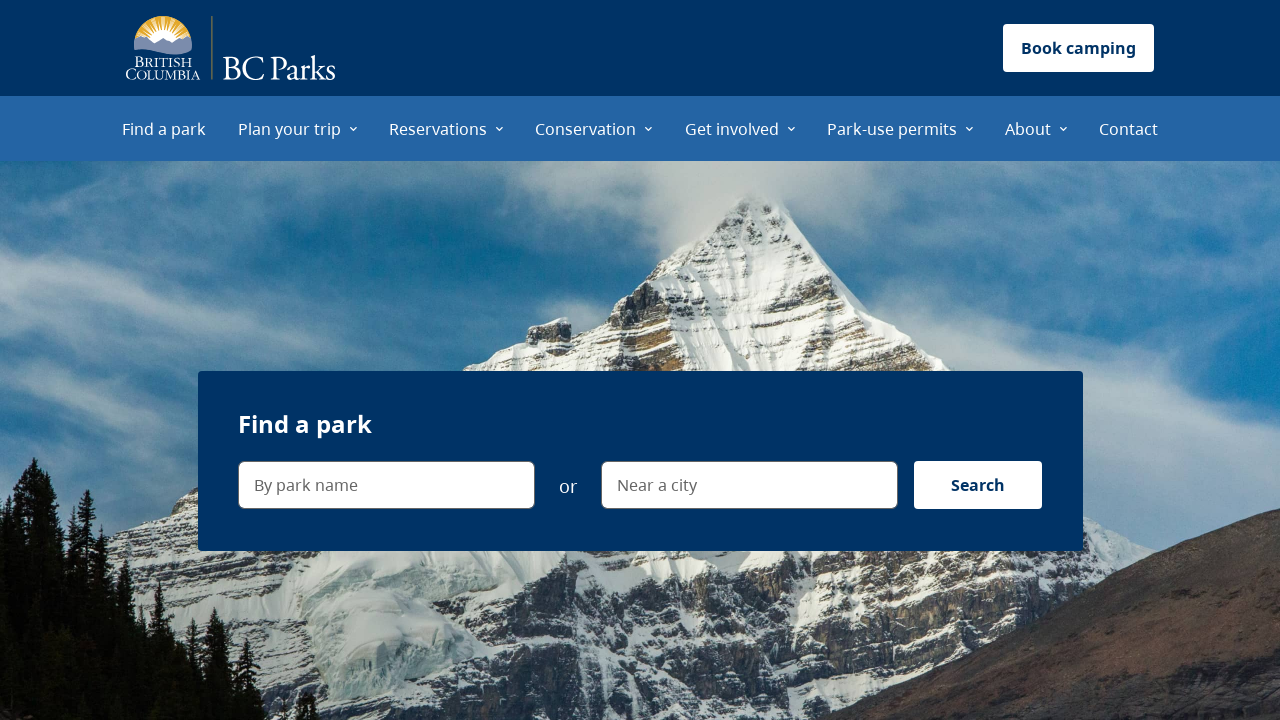

Clicked the Book camping button at (1078, 48) on internal:label="Book camping button"i
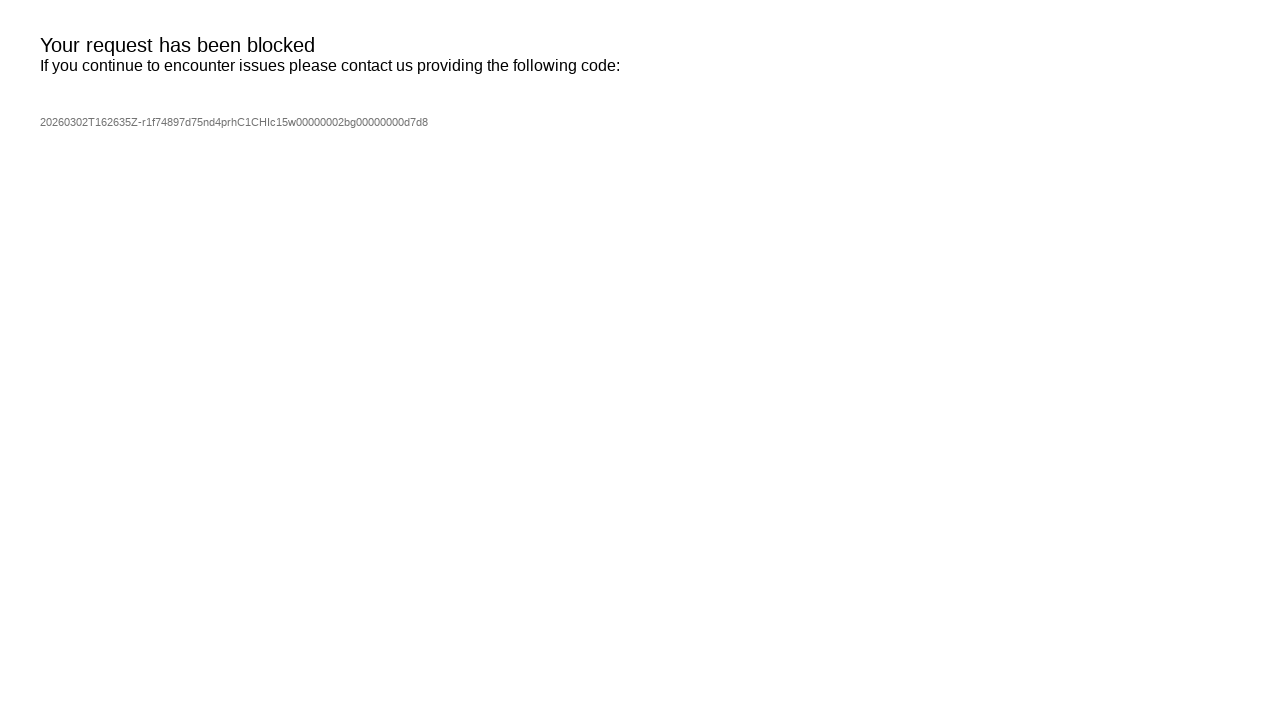

Successfully navigated to BC Parks camping reservation website
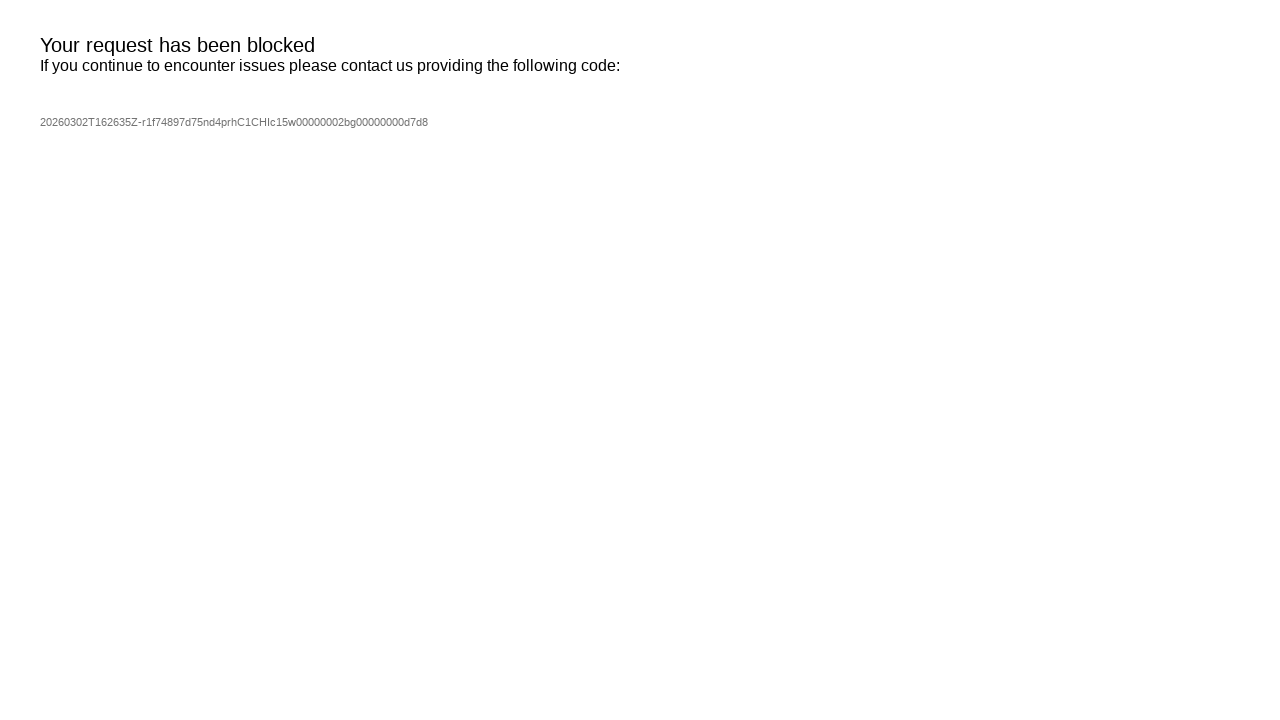

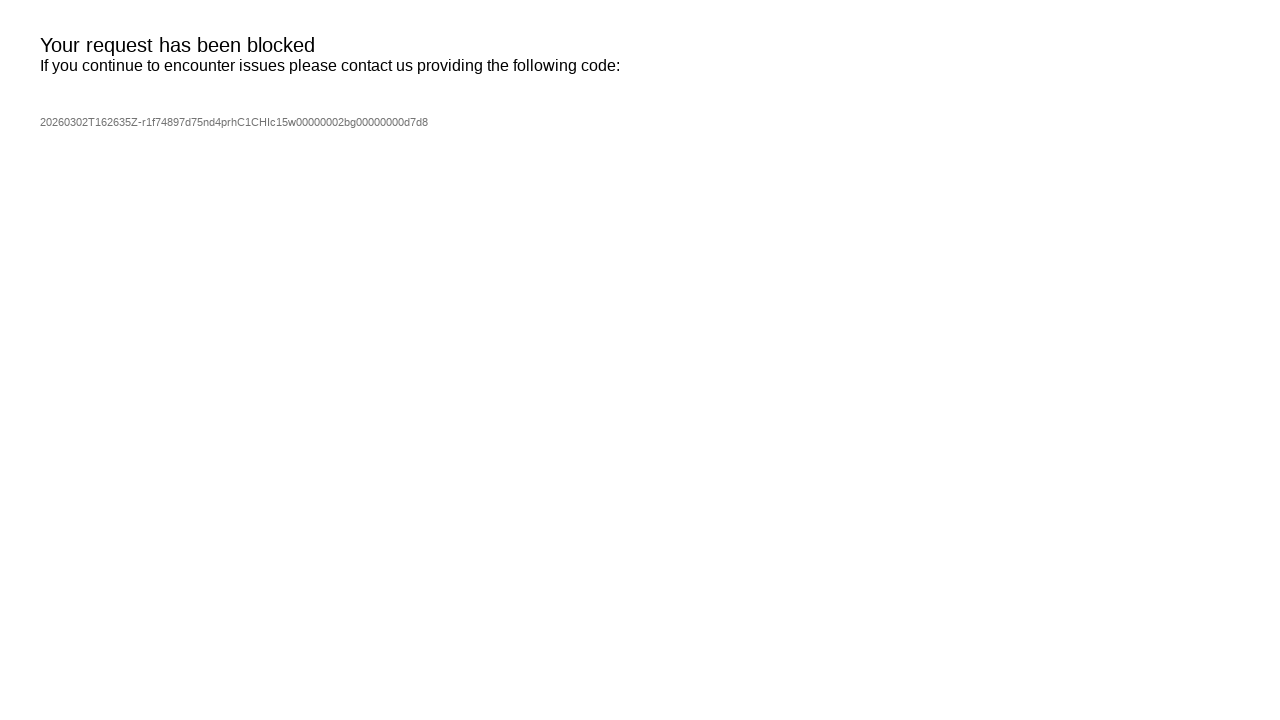